Tests the flight booking flow on BlazeDemo by selecting departure city (Philadelphia) and destination city (Rome), searching for flights, selecting a flight, filling in passenger details, and completing the purchase.

Starting URL: https://blazedemo.com/

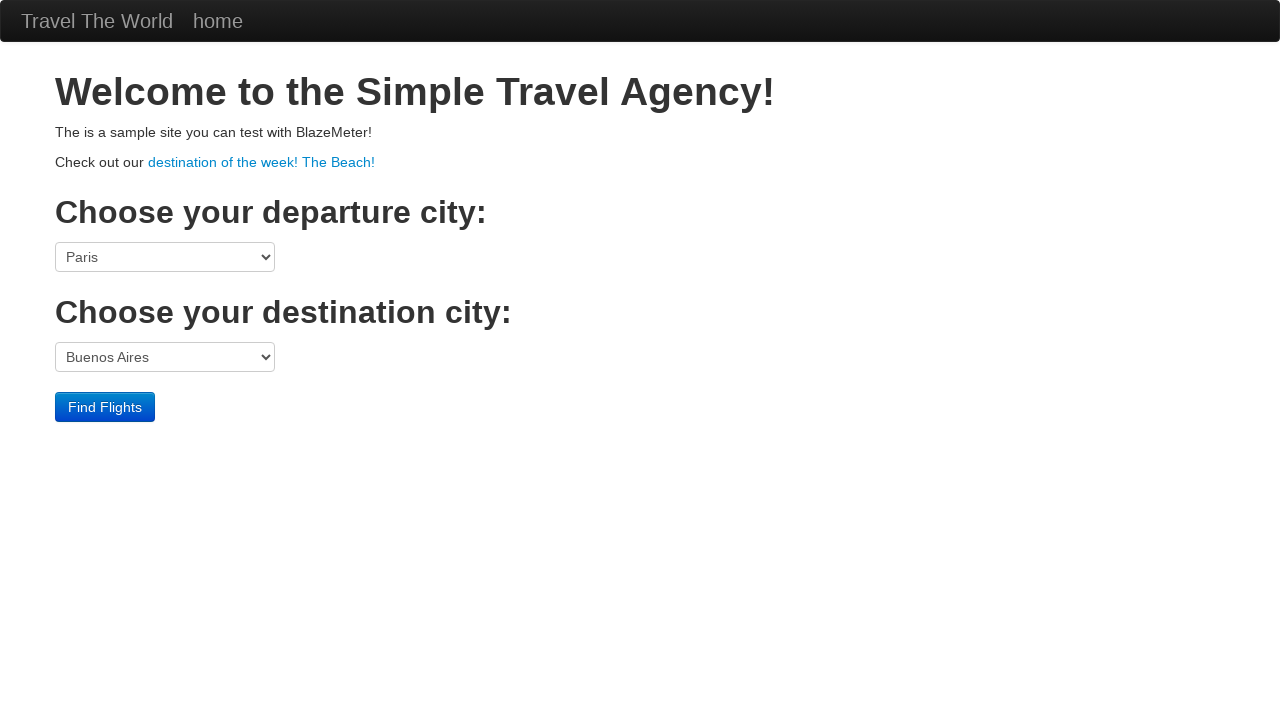

Selected Philadelphia as departure city on select[name='fromPort']
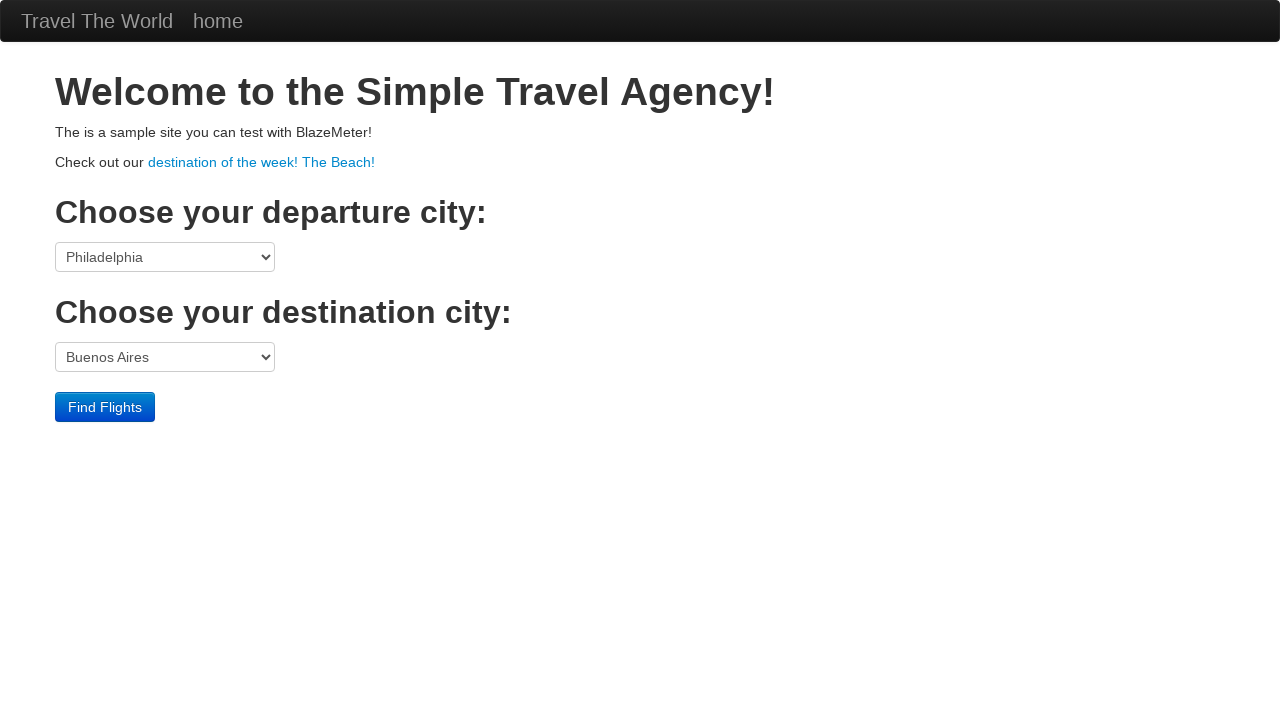

Selected Rome as destination city on select[name='toPort']
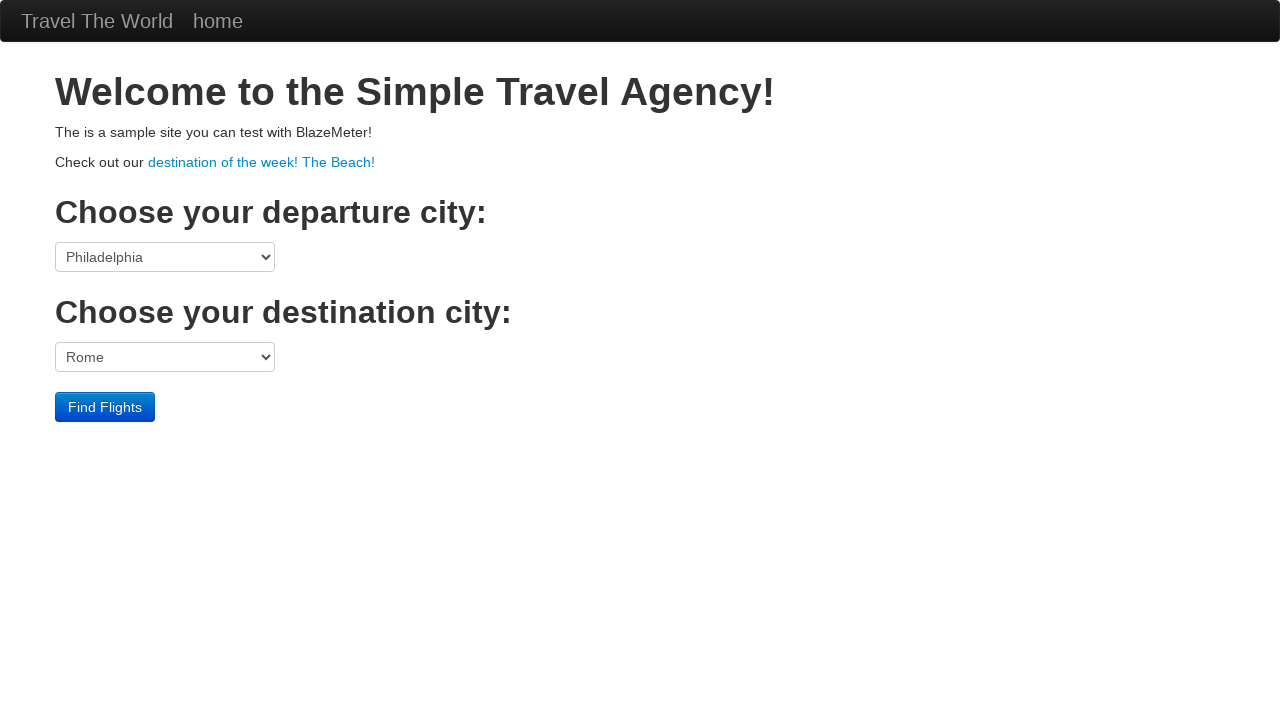

Clicked Find Flights button at (105, 407) on .btn-primary
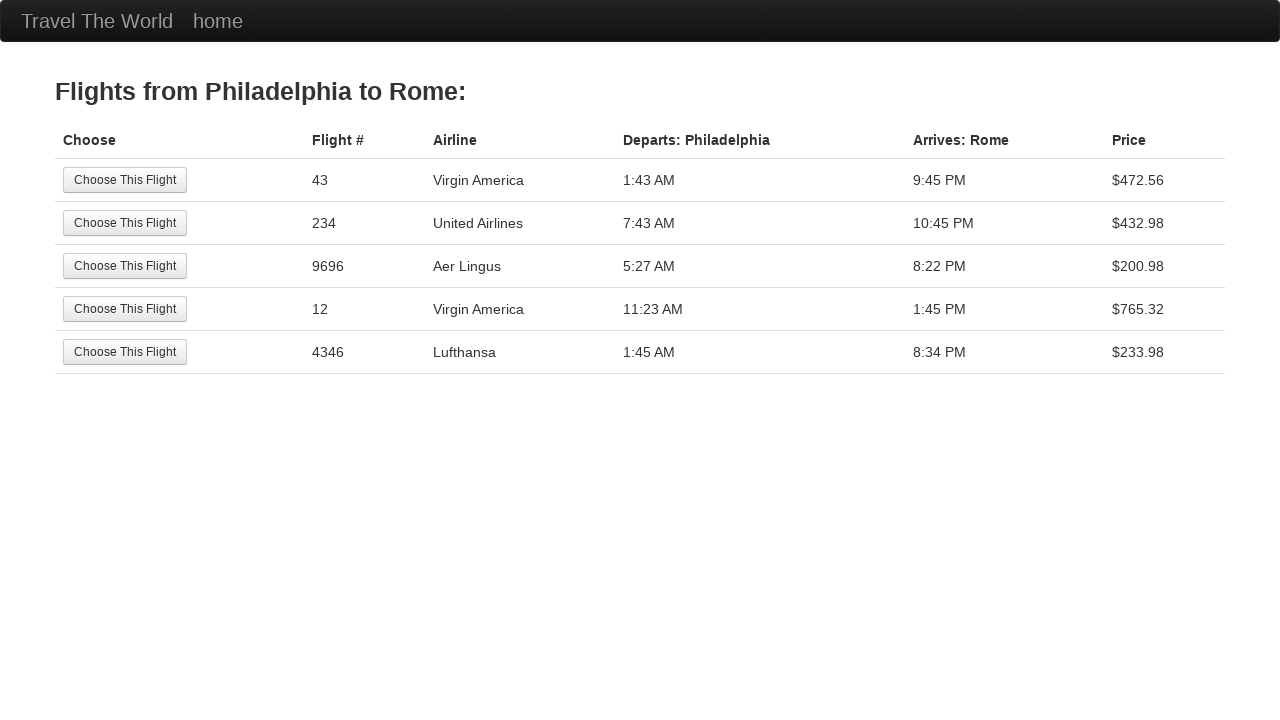

Flight results loaded (Philadelphia to Rome flights displayed)
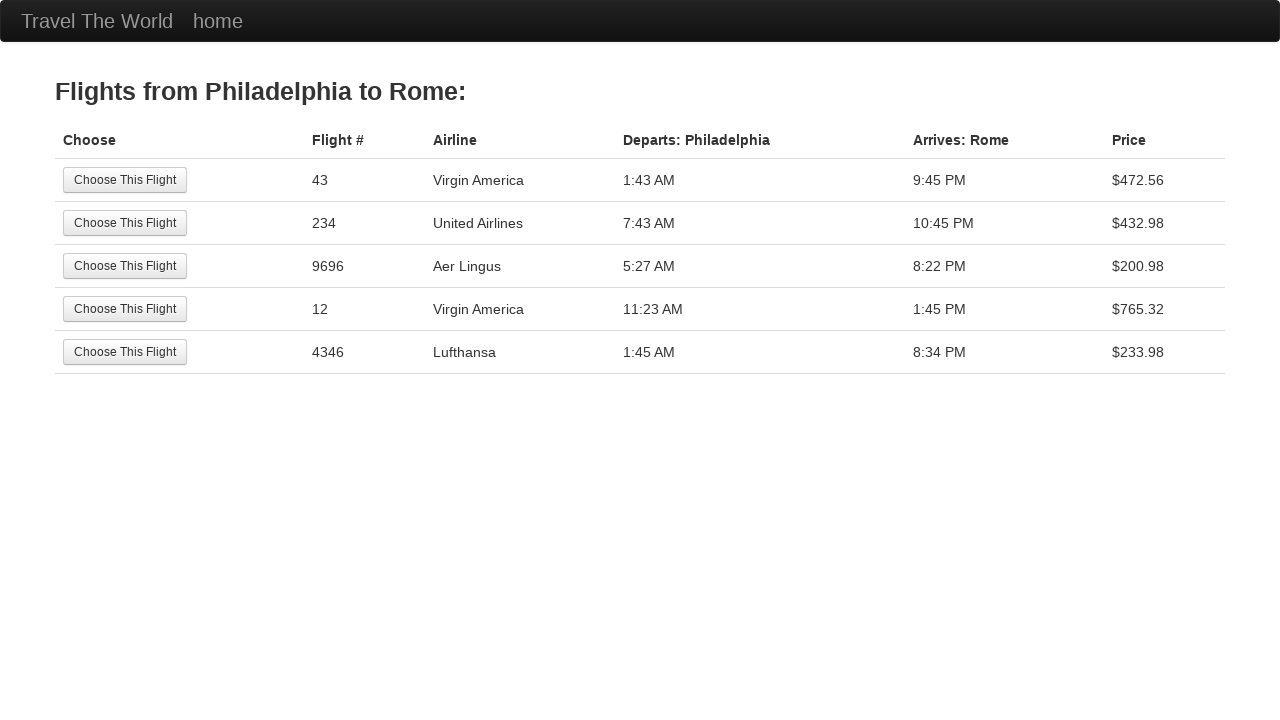

Selected second flight by clicking Choose button at (125, 223) on tr:nth-child(2) .btn
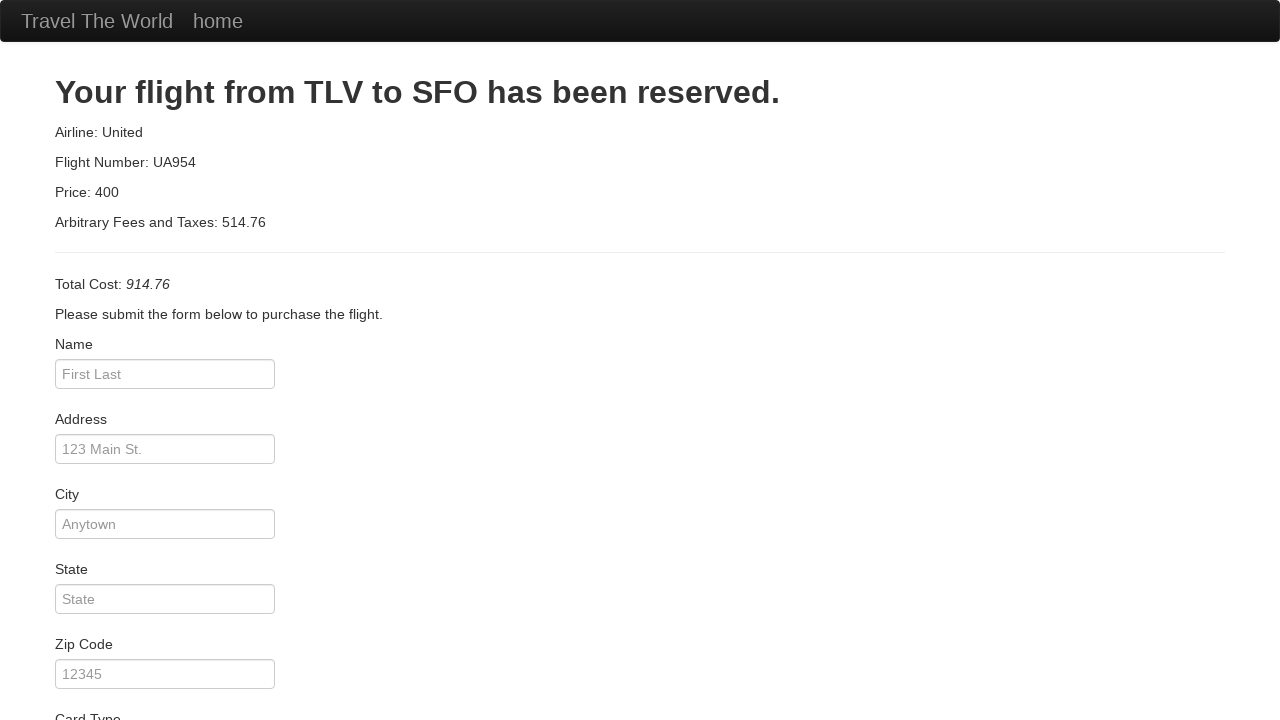

Clicked on passenger name input field at (165, 374) on #inputName
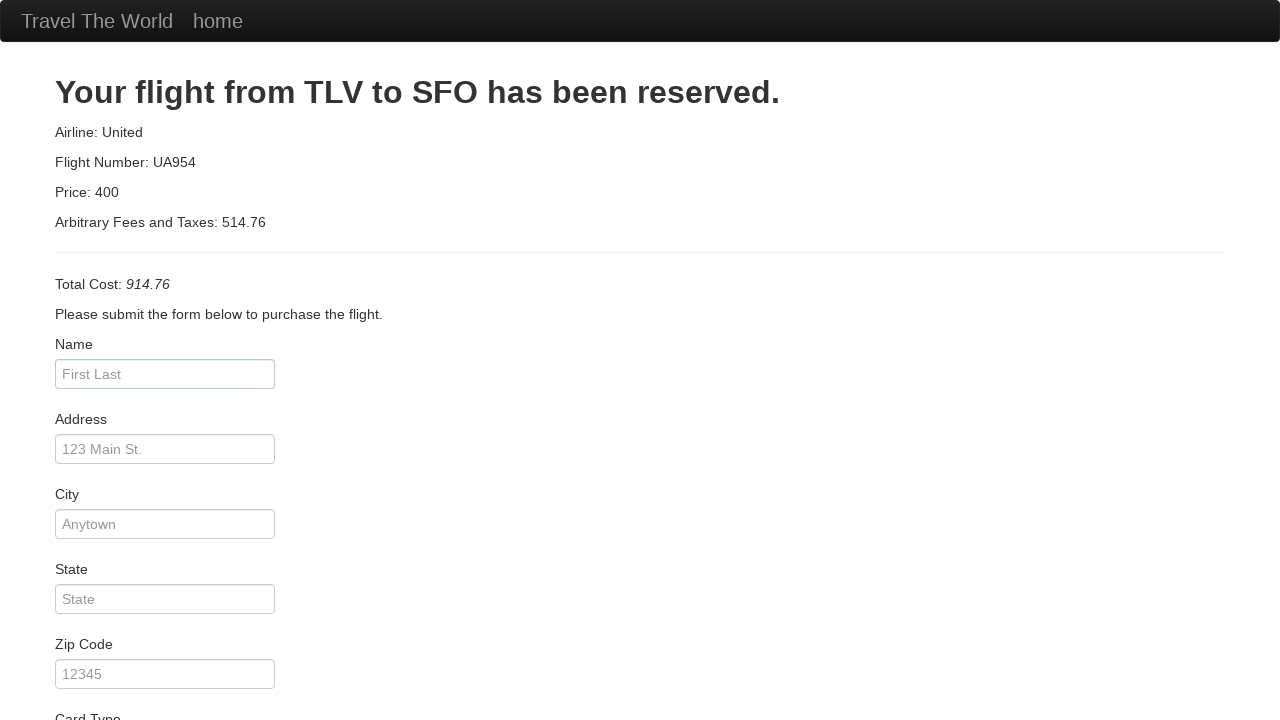

Entered passenger name 'Chico Silva' on #inputName
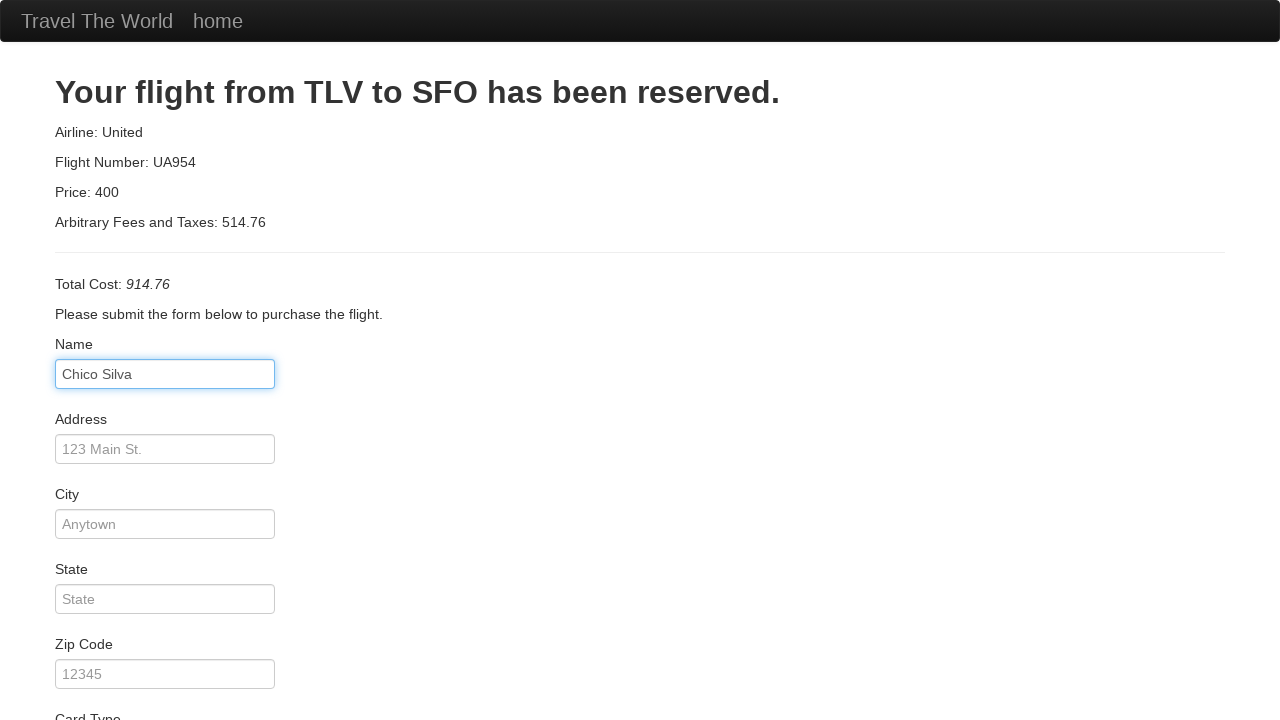

Entered passenger address 'Aqui ao lado' on #address
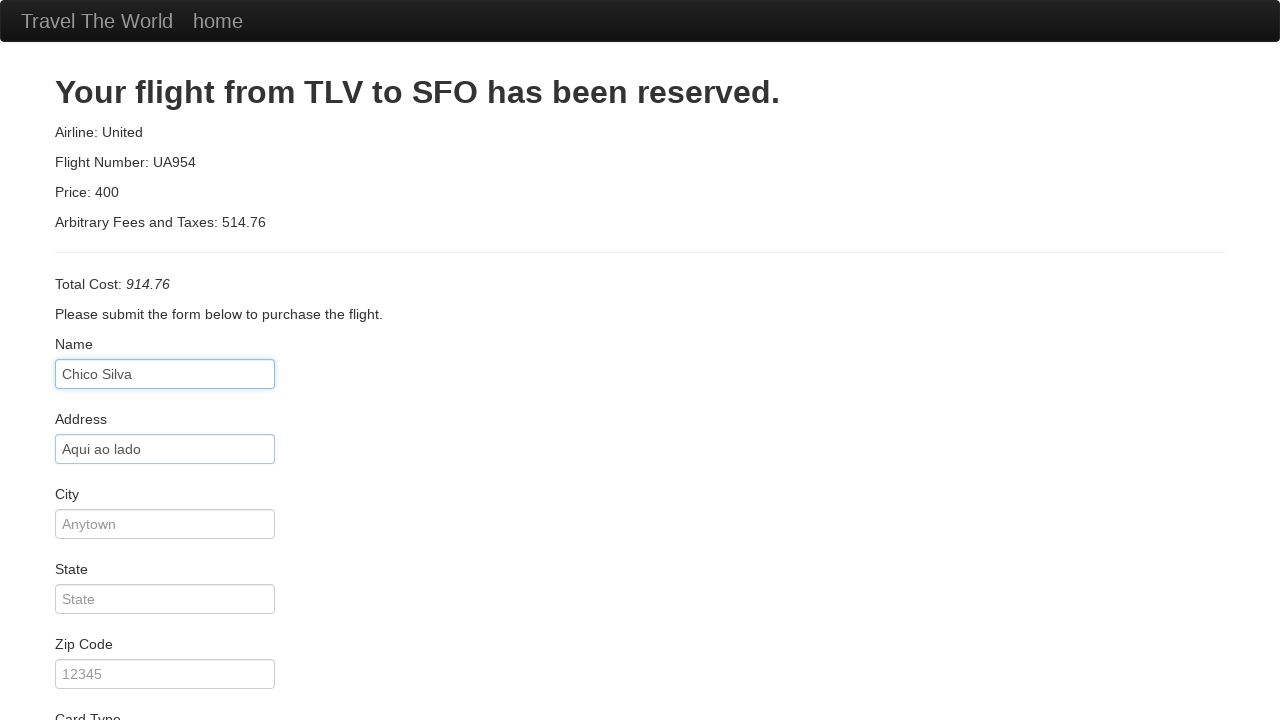

Clicked Purchase Flight button to complete booking at (118, 685) on .btn-primary
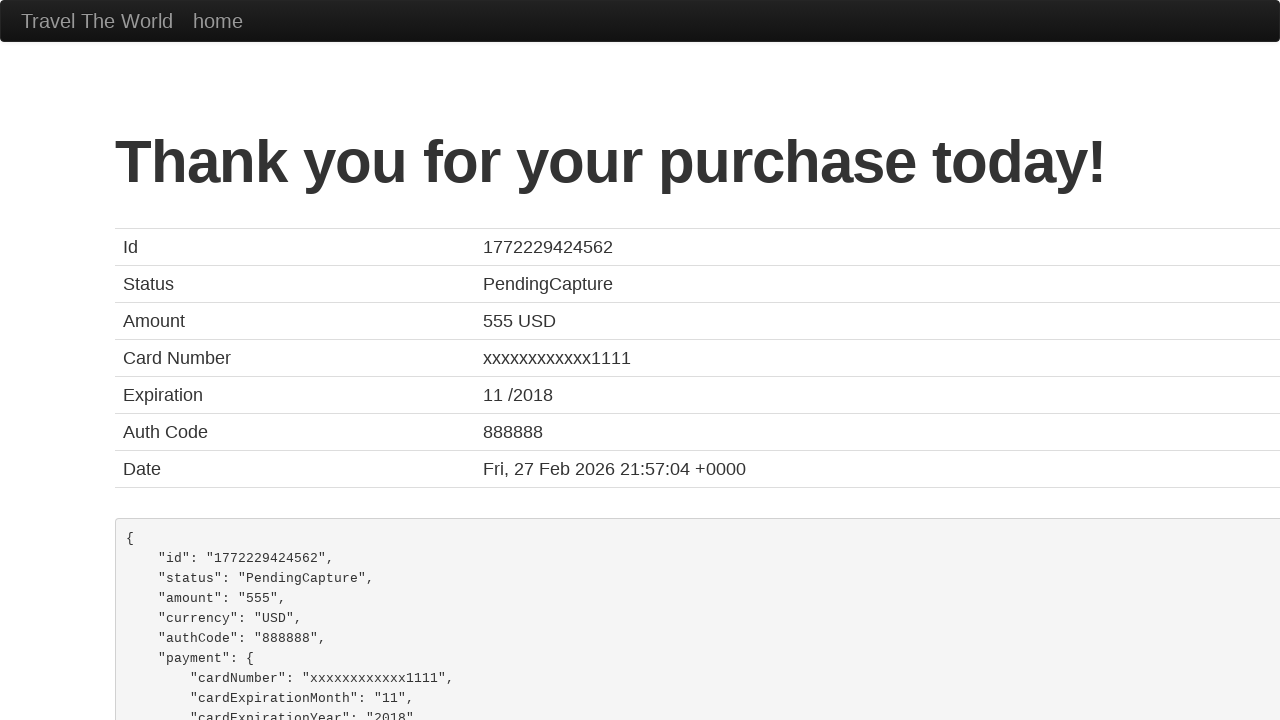

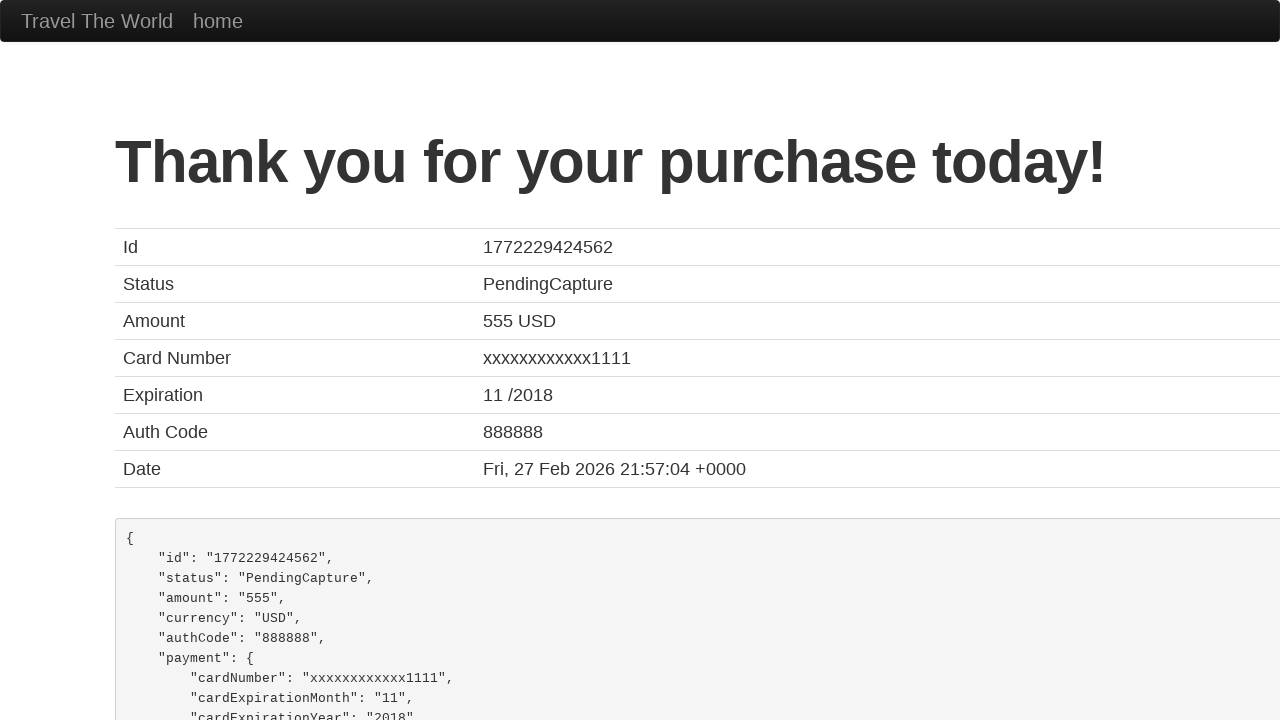